Tests the product ordering flow on Demoblaze by navigating to laptops category, selecting a specific laptop, and adding it to cart

Starting URL: https://www.demoblaze.com/

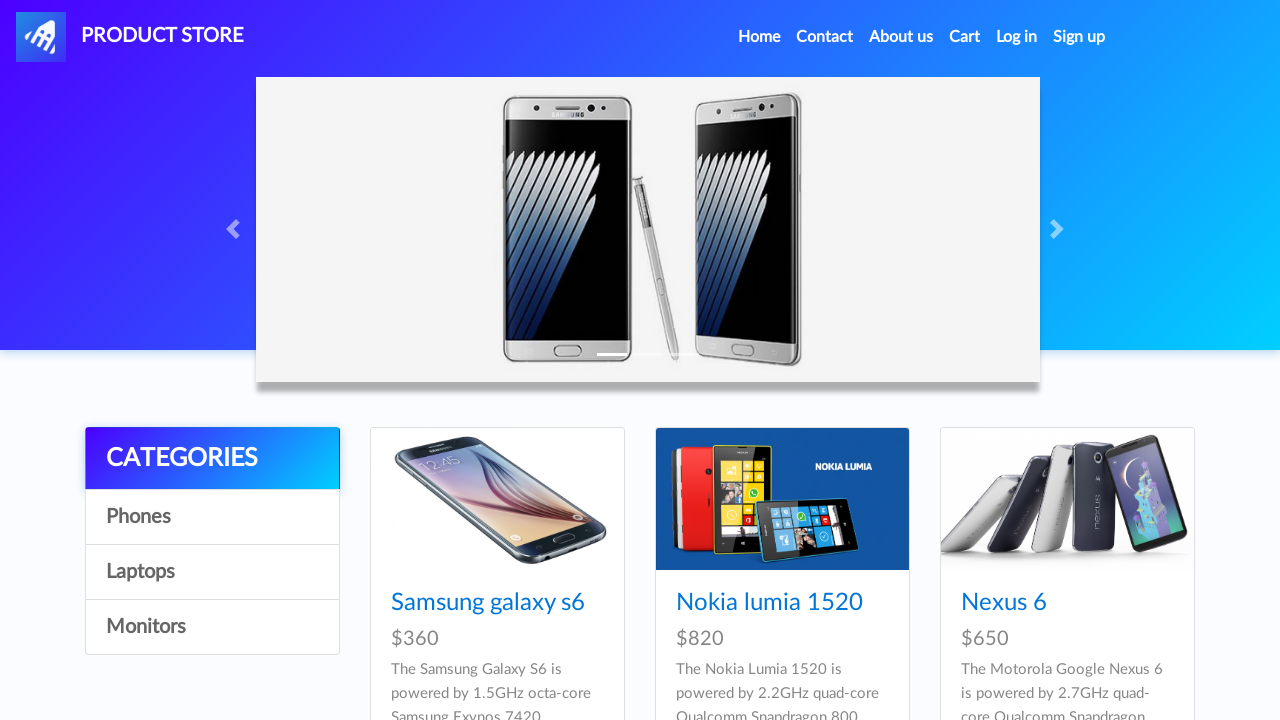

Clicked on Laptops category at (212, 572) on a:text('Laptops')
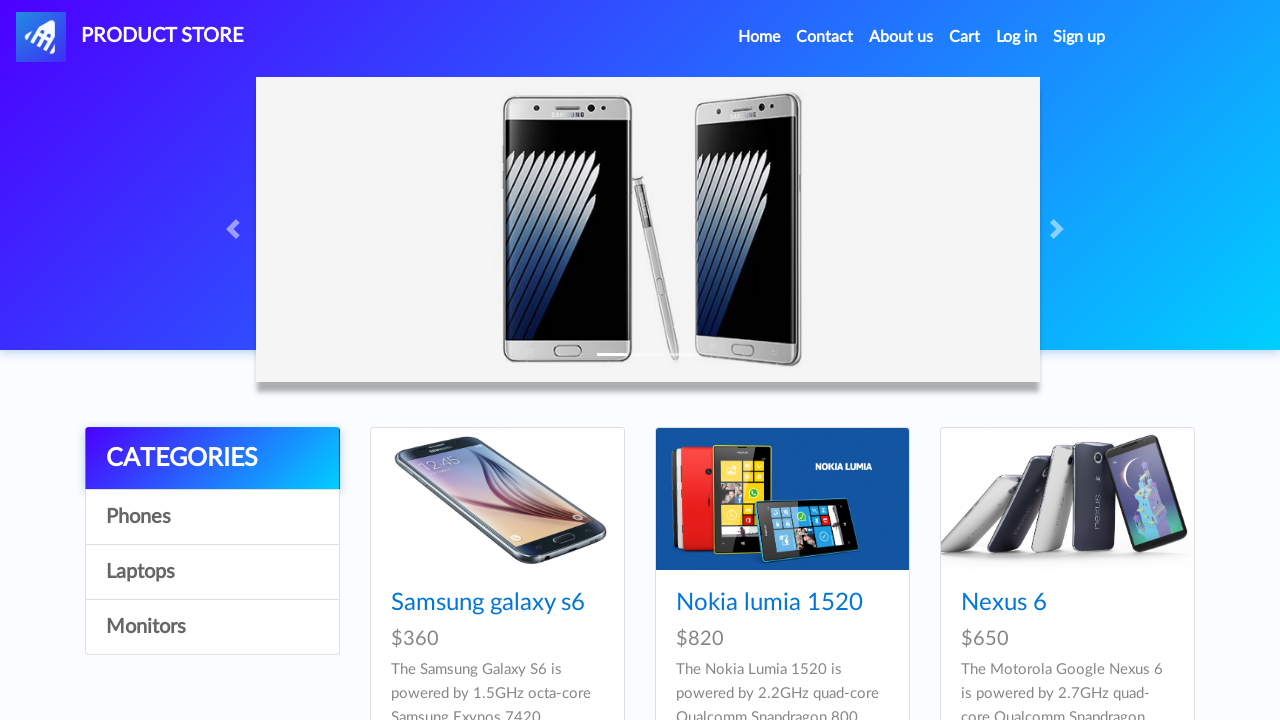

Sony vaio i5 product loaded
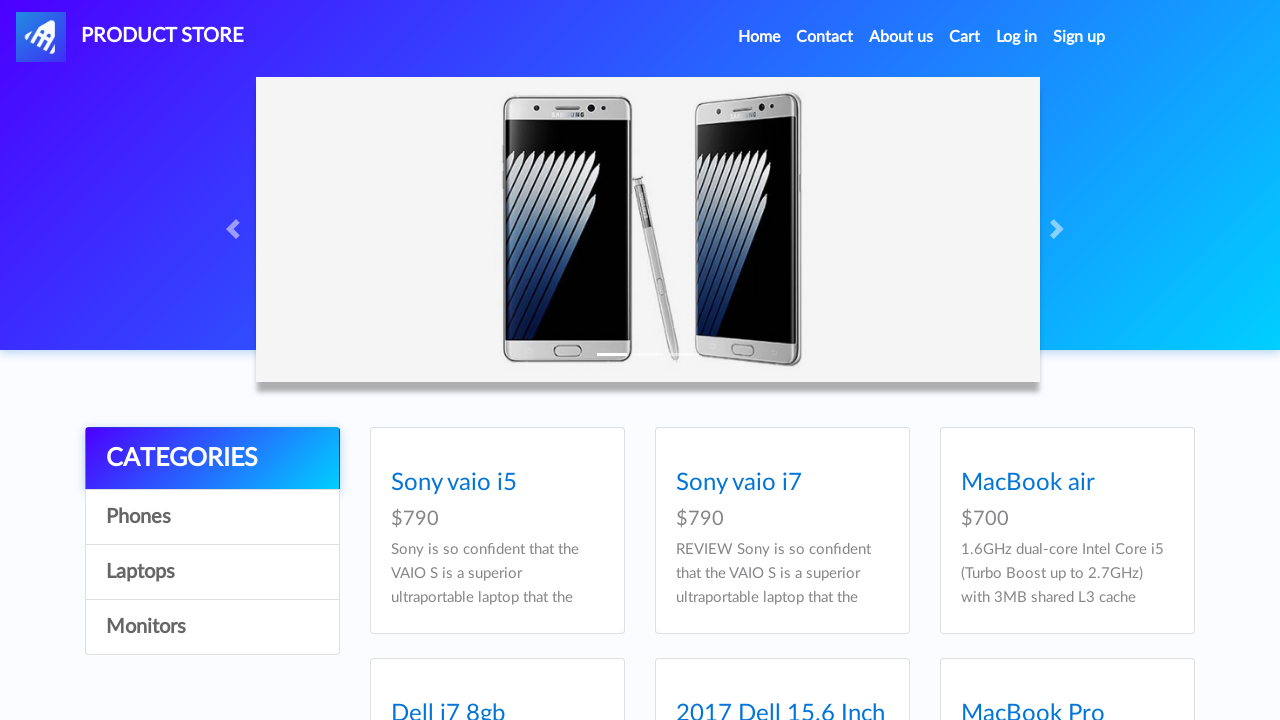

Clicked on Sony vaio i5 product at (454, 603) on a:text('Sony vaio i5')
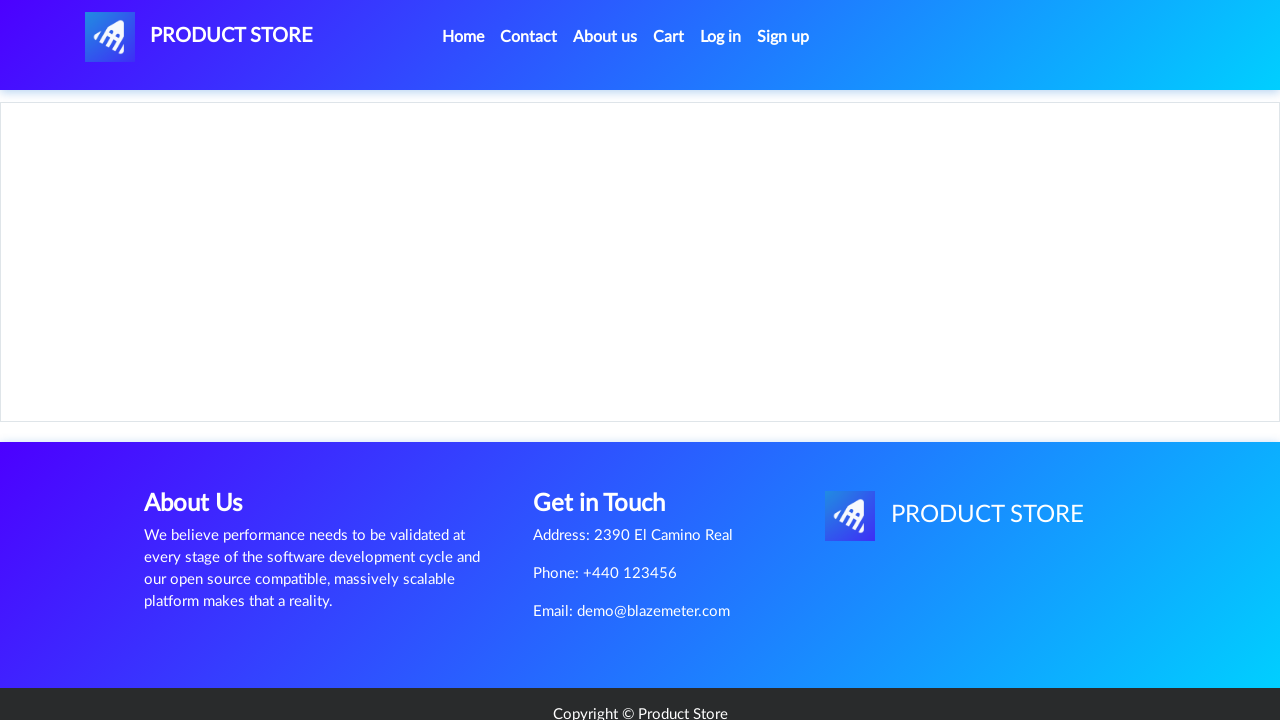

Product page loaded with Add to cart button
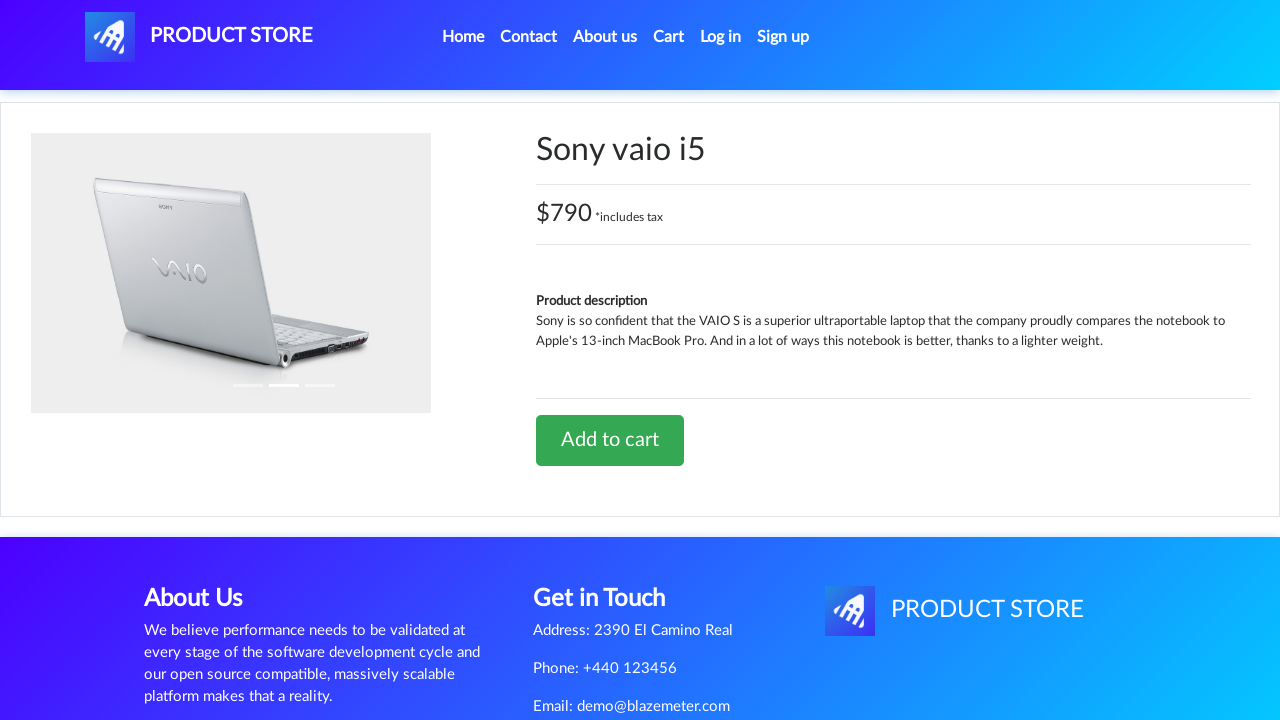

Clicked Add to cart button at (610, 440) on a:text('Add to cart')
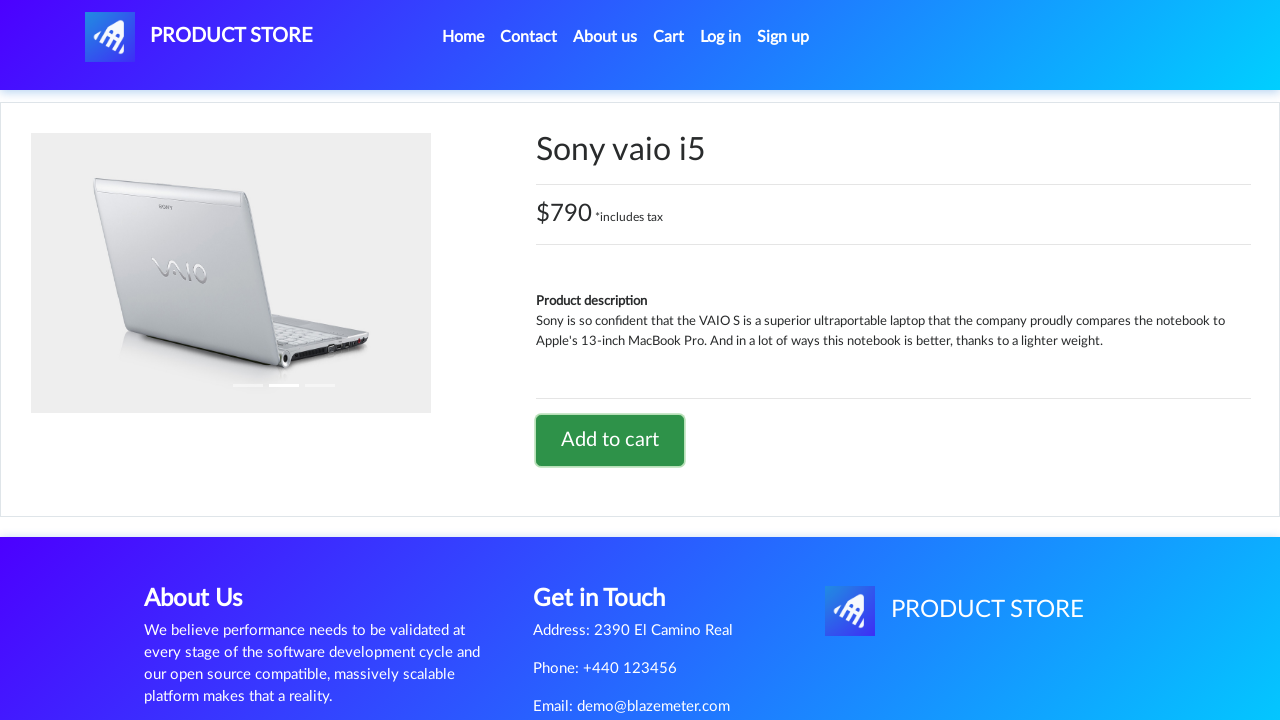

Alert dialog accepted
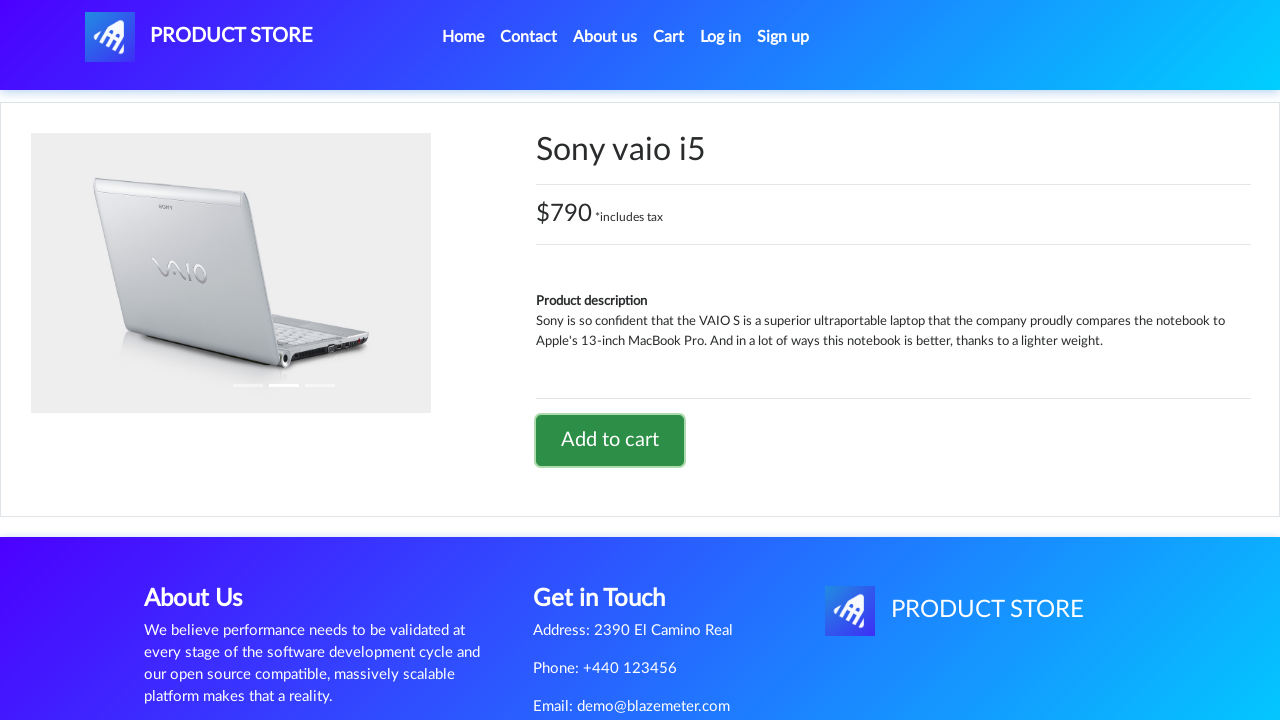

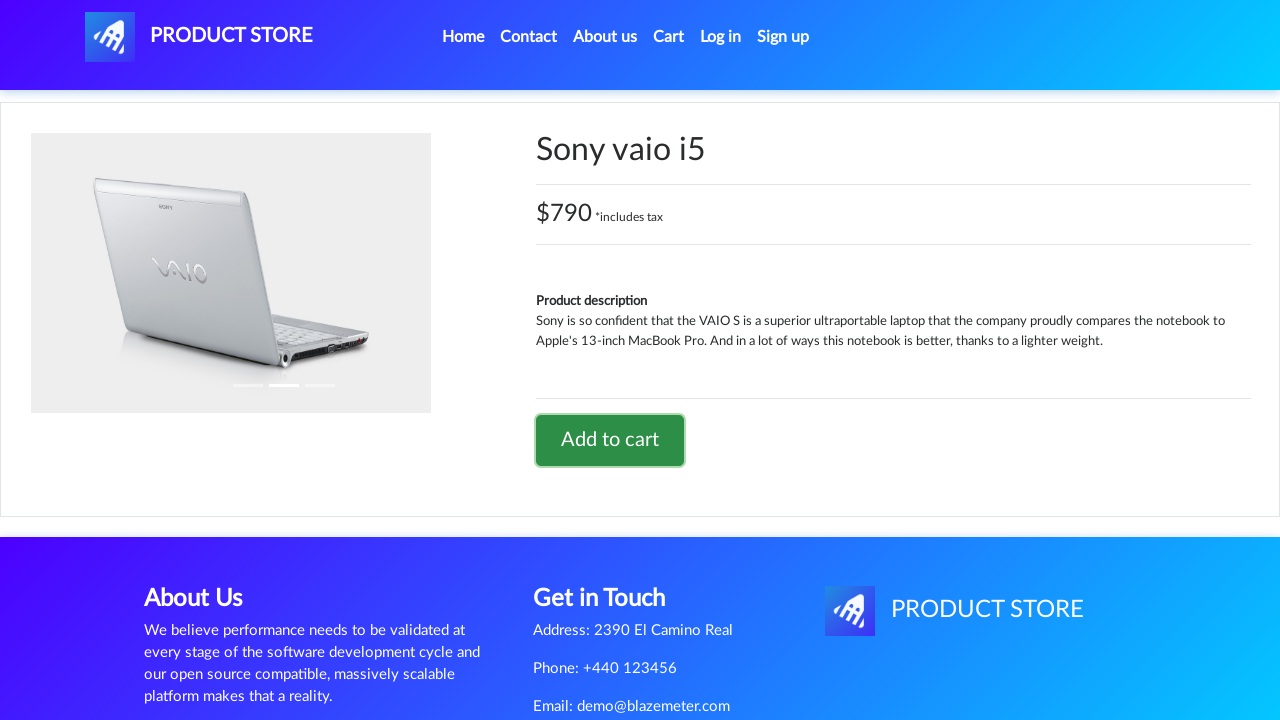